Tests navigation to 301 status code page by clicking the 301 link.

Starting URL: https://the-internet.herokuapp.com/status_codes

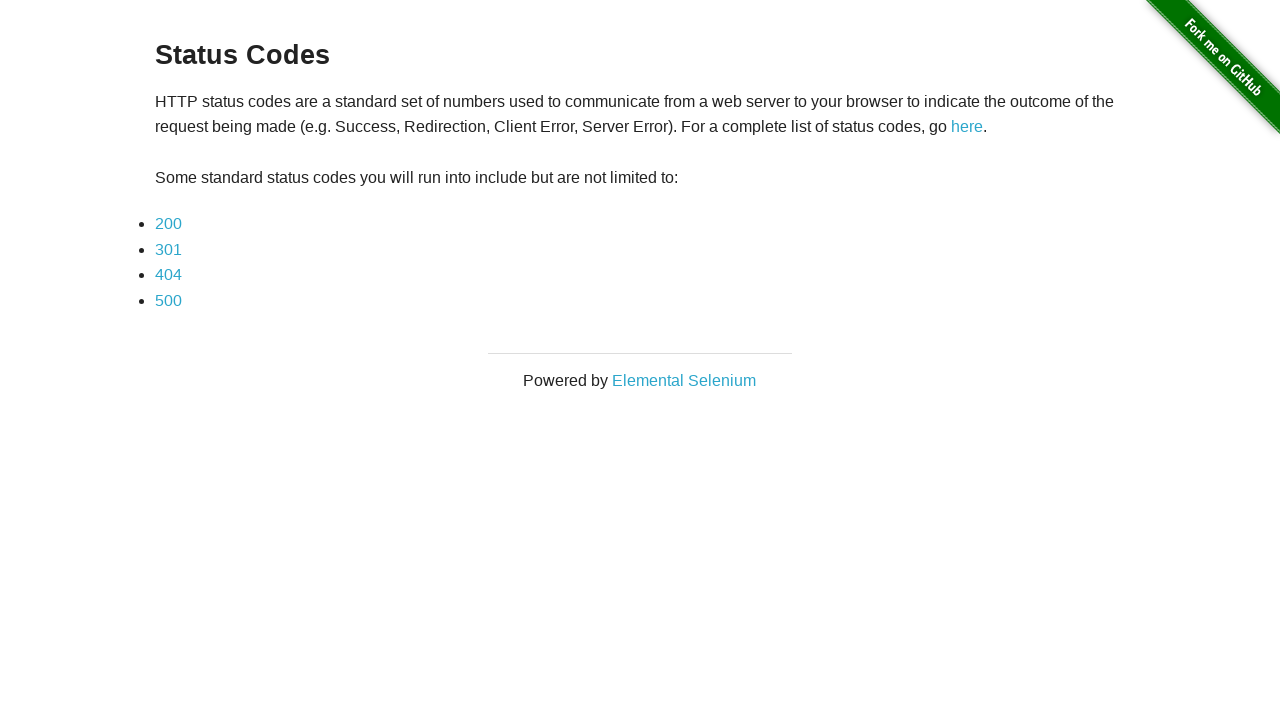

Clicked on the 301 status code link at (168, 249) on xpath=//a[text()='301']
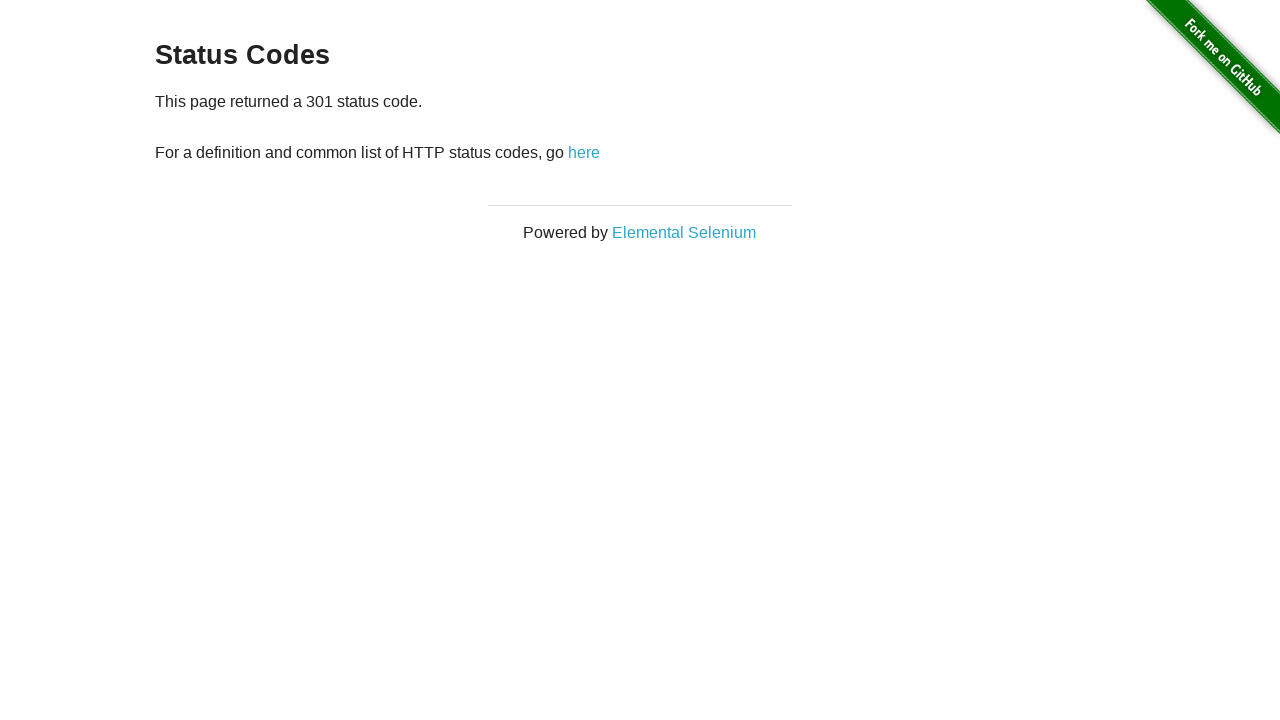

301 status code page loaded successfully
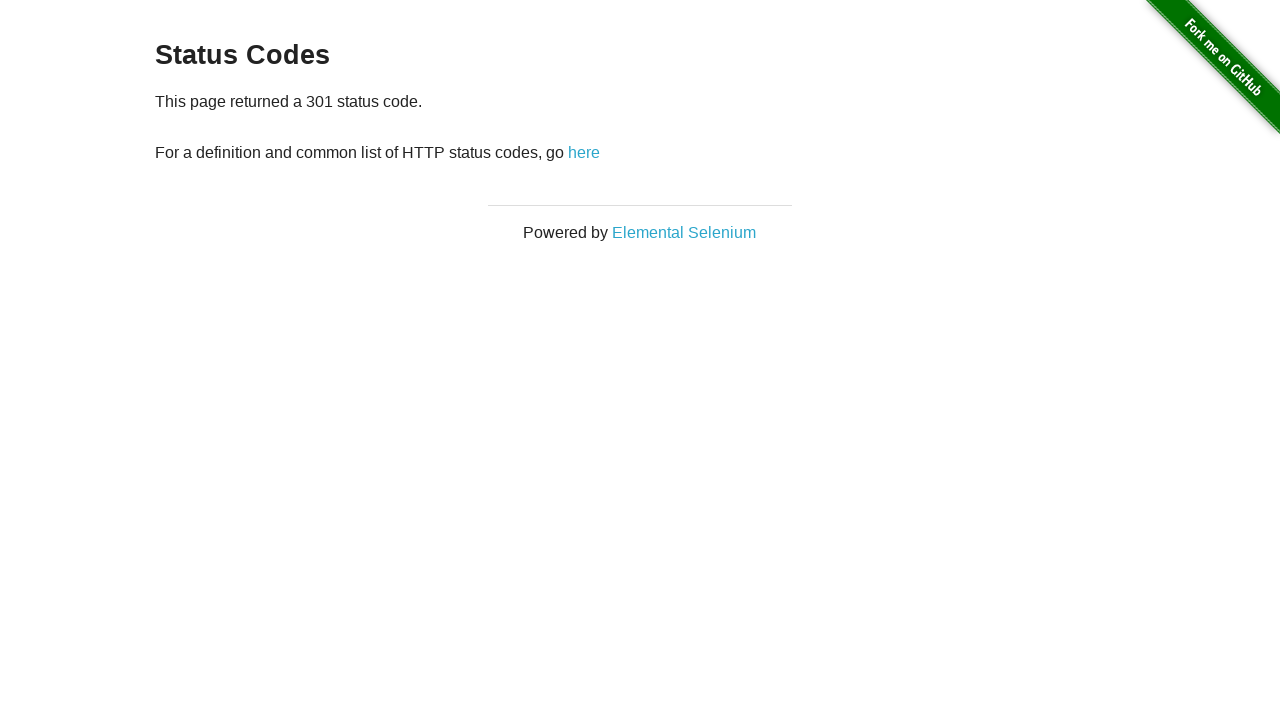

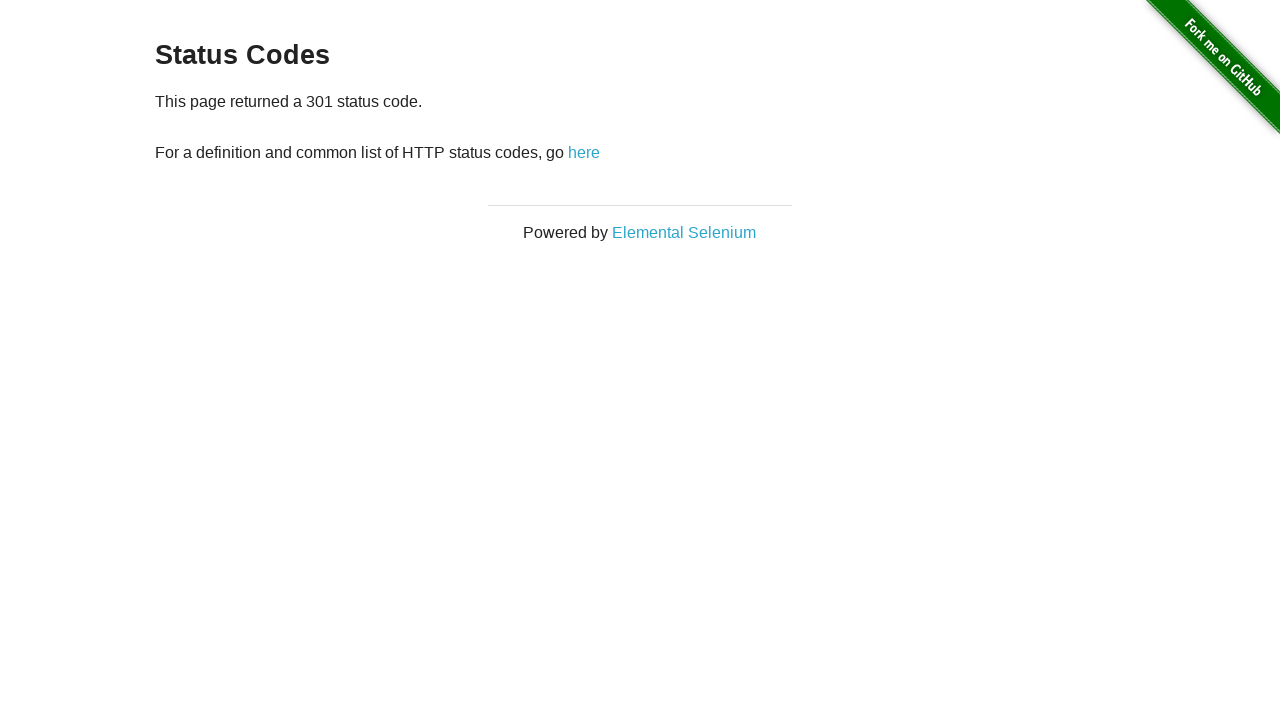